Tests dropdown handling functionality on a registration form by selecting different options from Skills dropdown and validating dropdown properties and sorting order

Starting URL: https://demo.automationtesting.in/Register.html

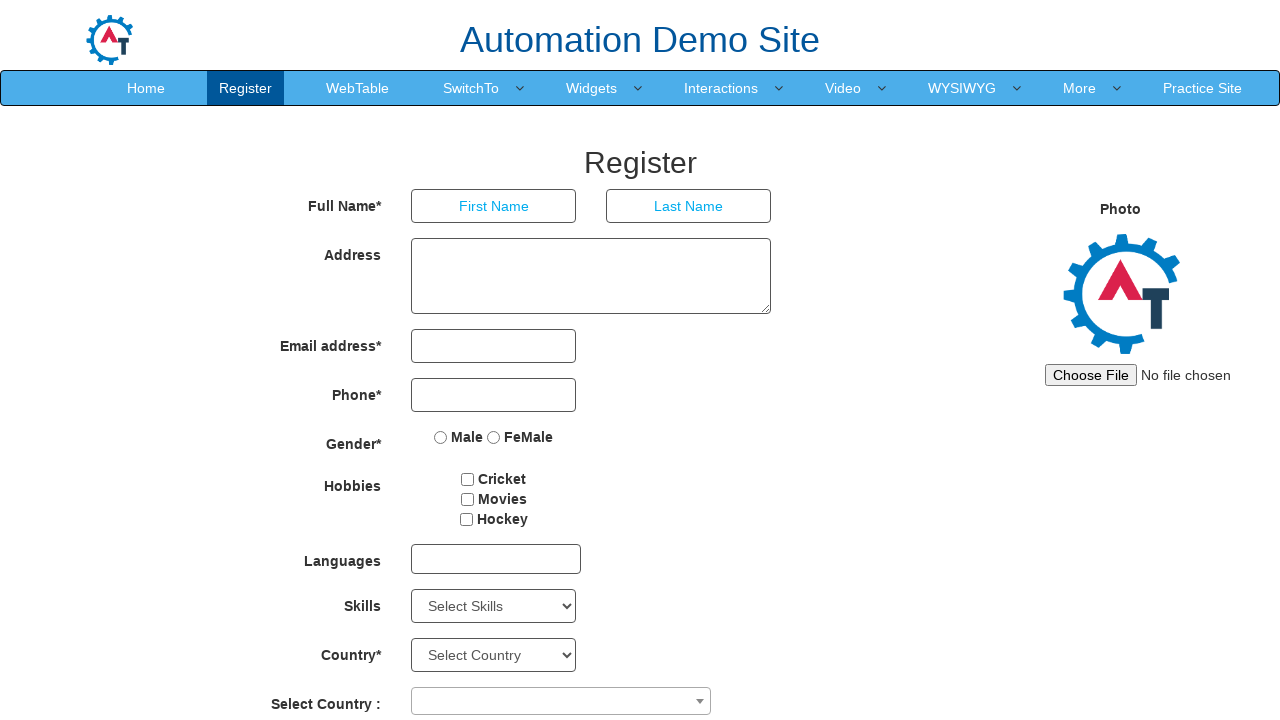

Located the Skills dropdown element
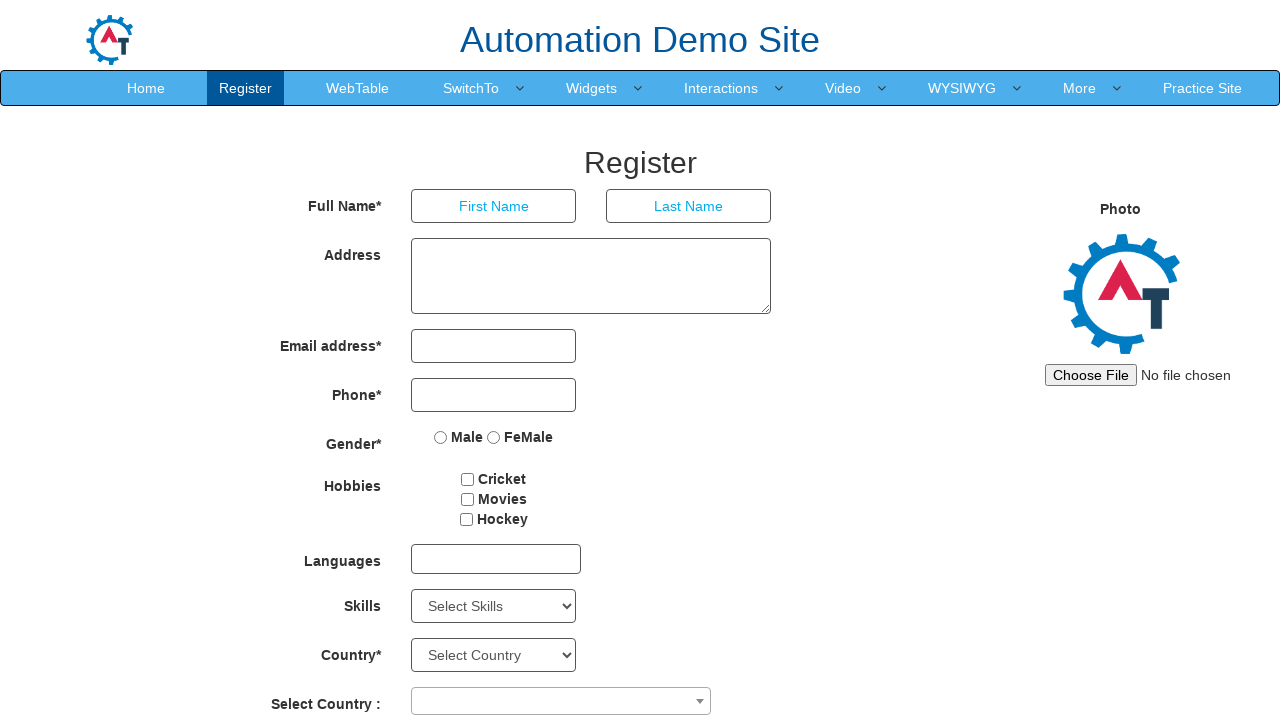

Retrieved all options from the Skills dropdown
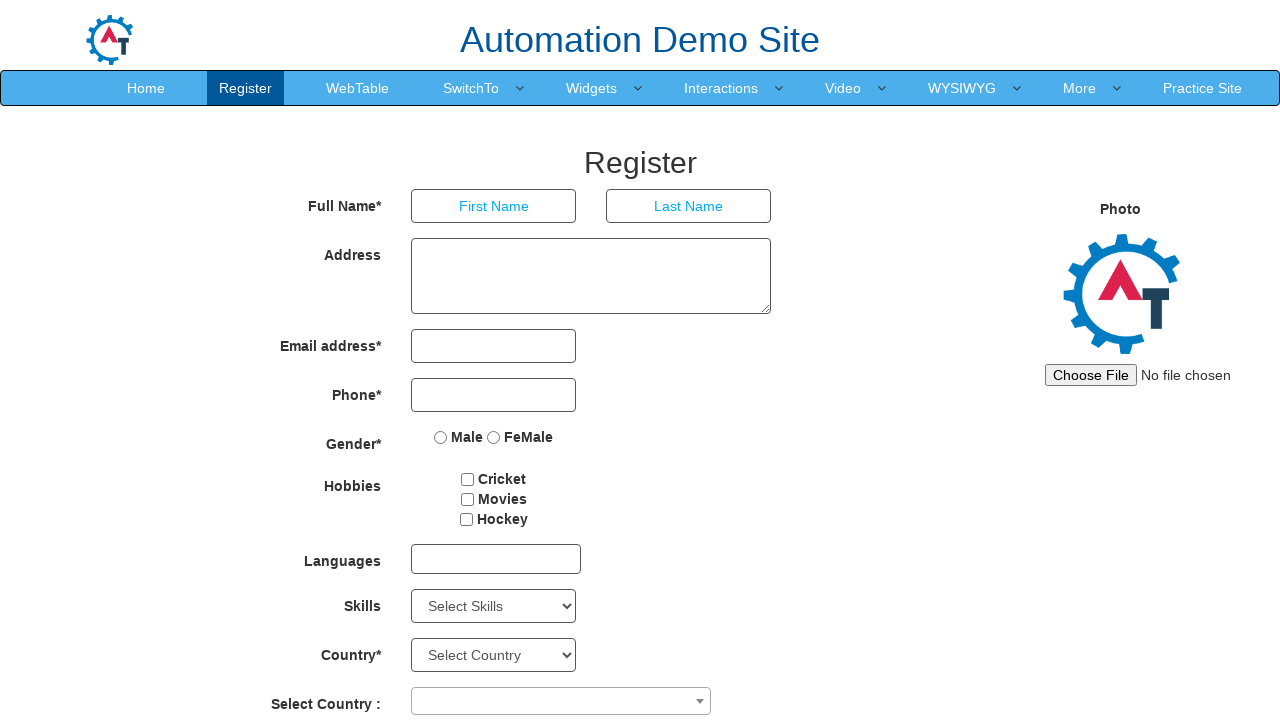

Dropdown contains 78 options
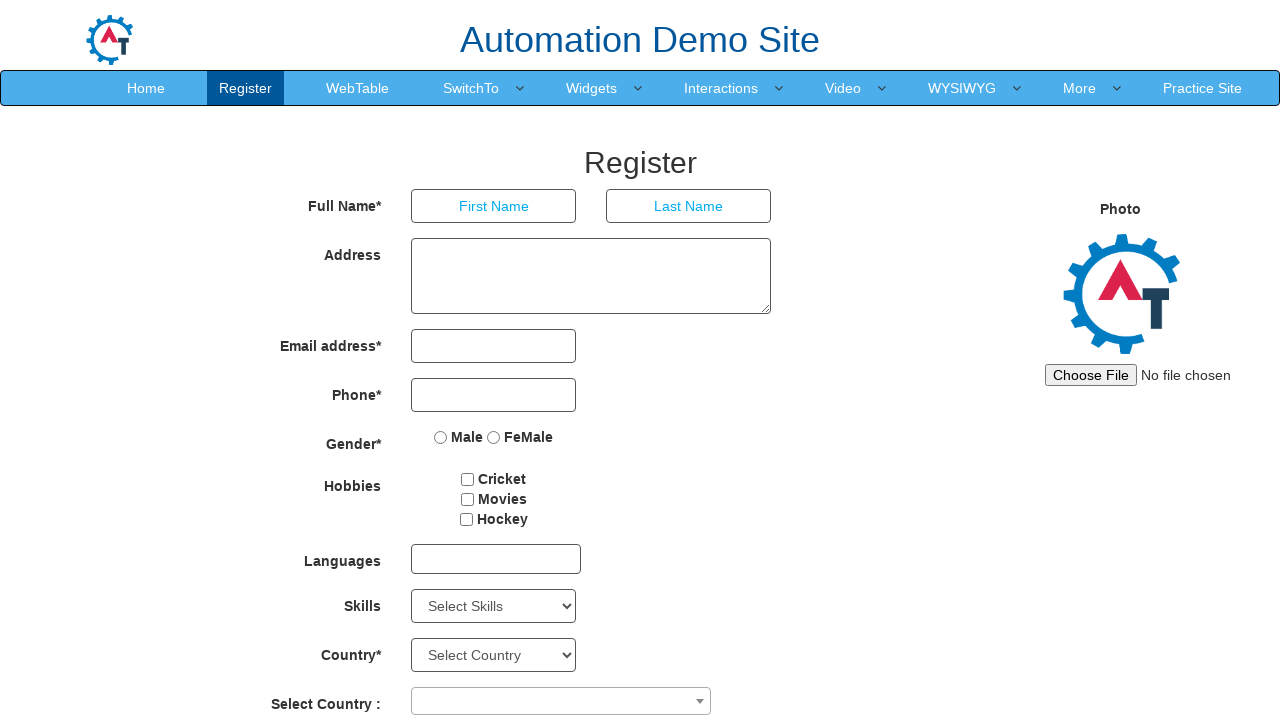

Currently selected option: Select Skills
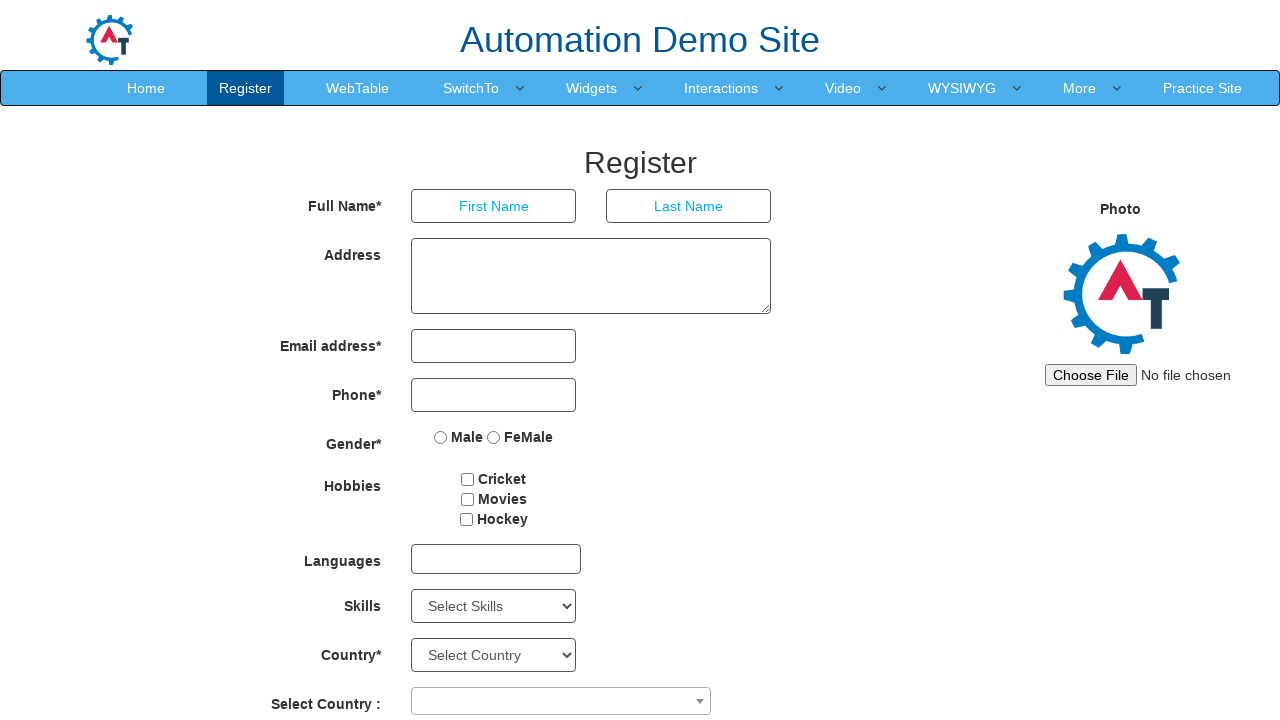

Enumerated and printed all dropdown options
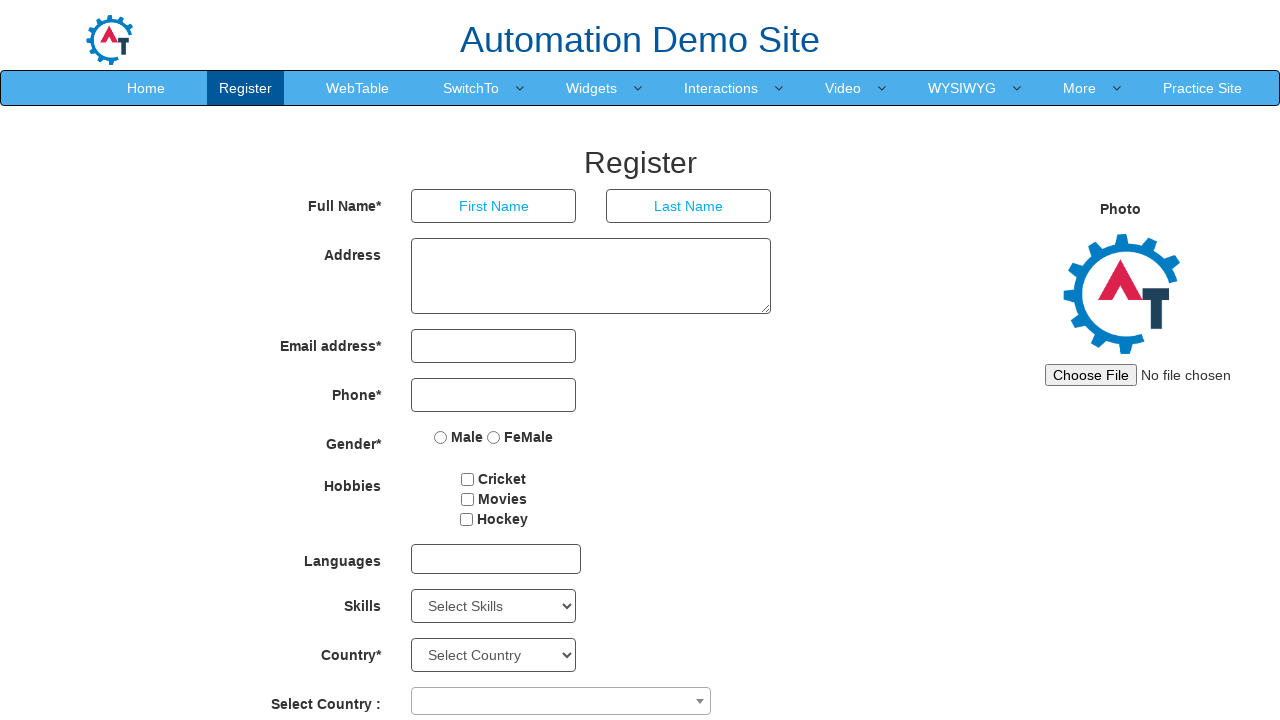

Selected 5th option from Skills dropdown using index method on #Skills
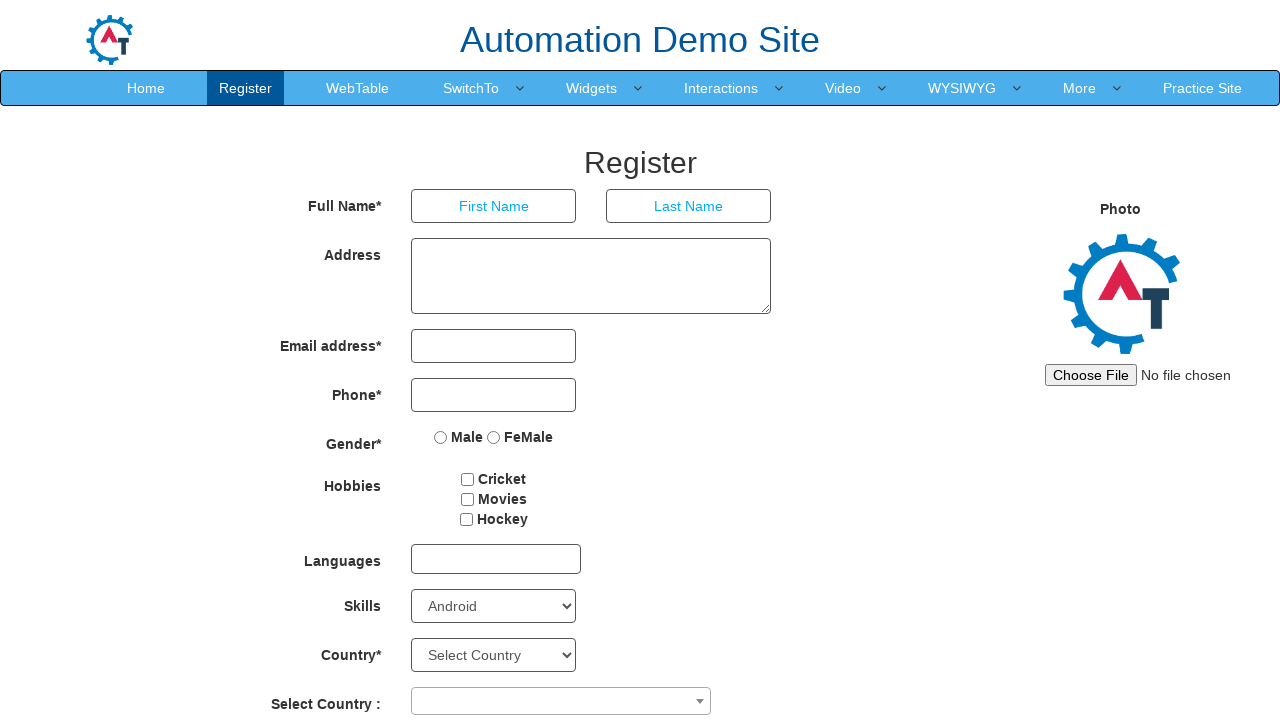

Selected 'Backup Management' from Skills dropdown using value method on #Skills
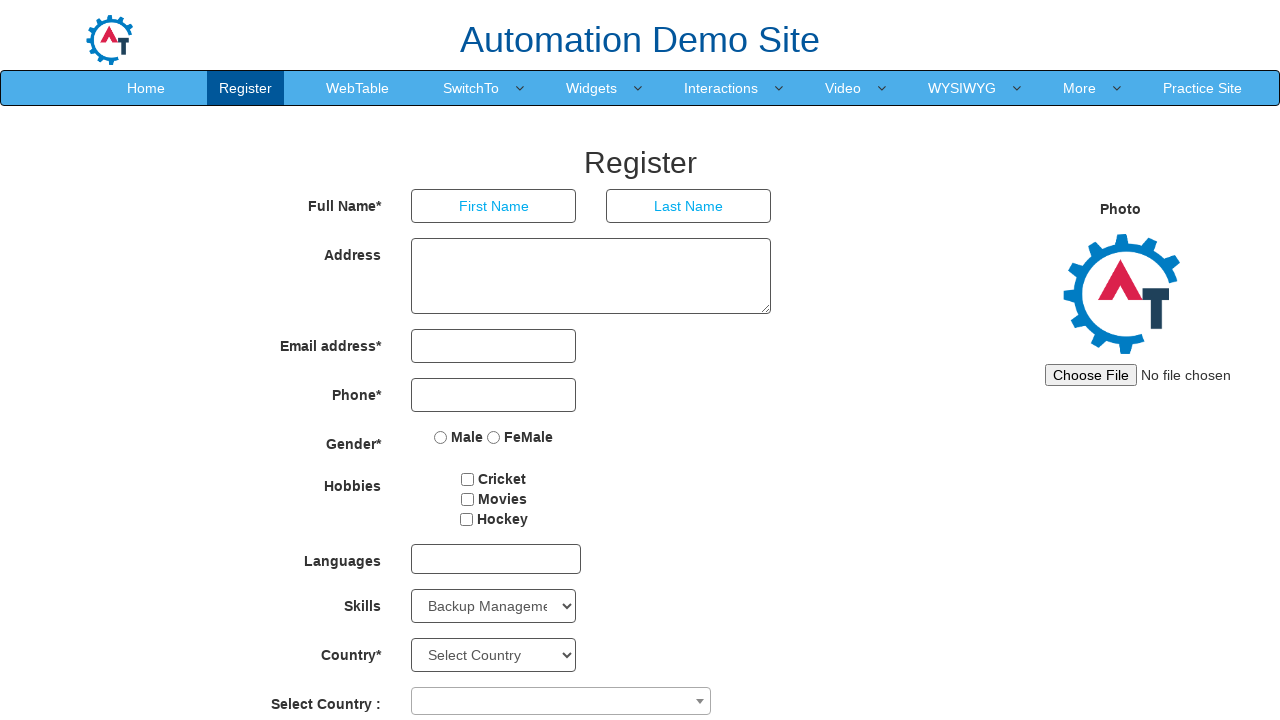

Selected 'Analytics' from Skills dropdown using label method on #Skills
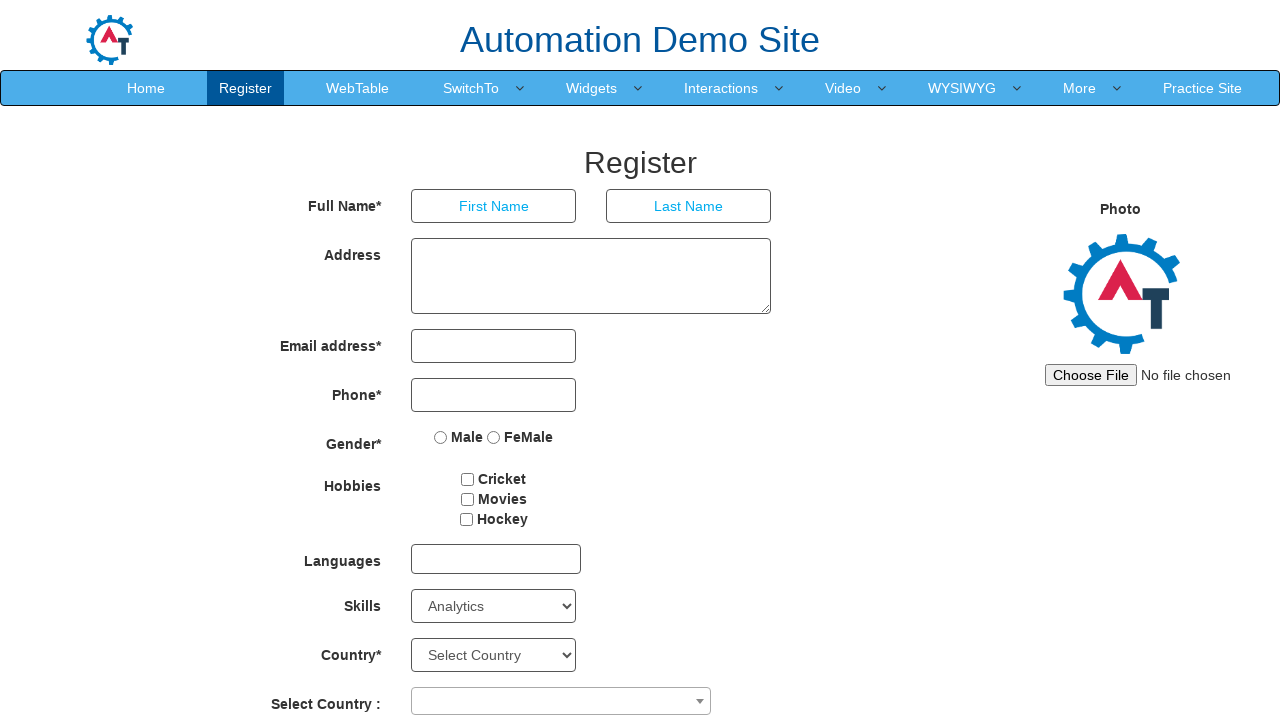

Extracted all skill names (excluding empty option) from dropdown
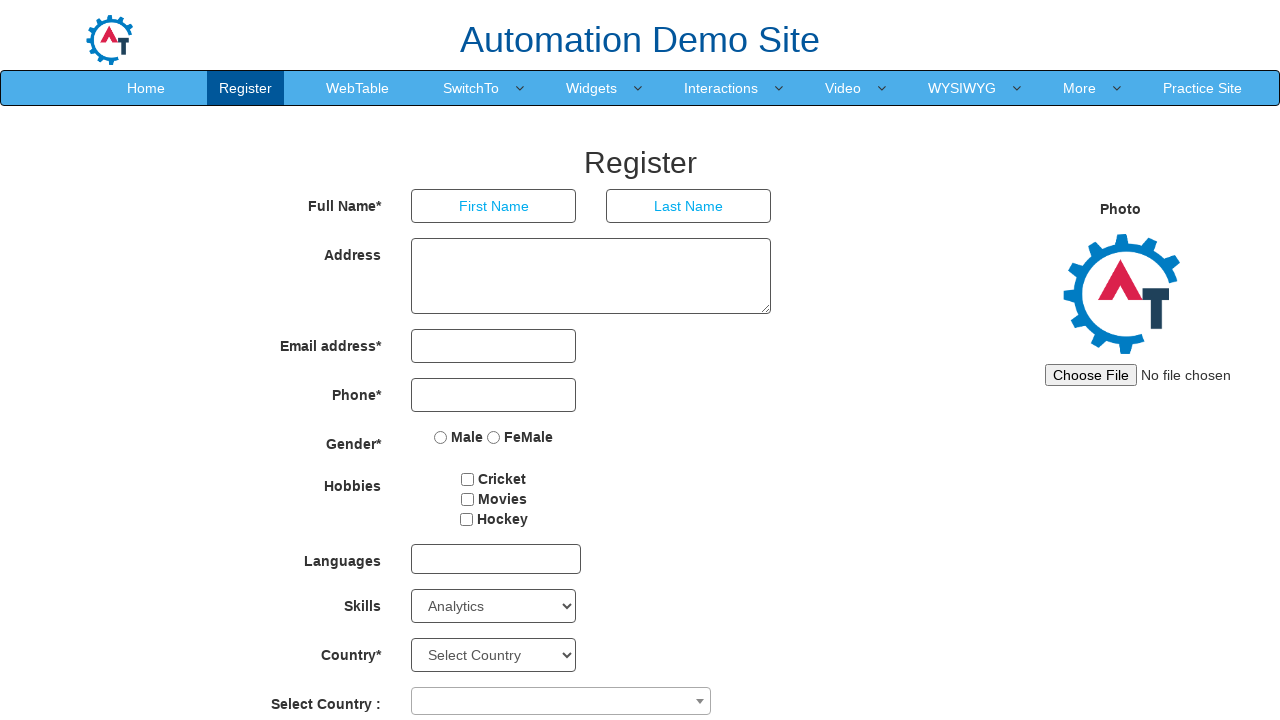

Validated Skills dropdown order - Alphabetically sorted: False
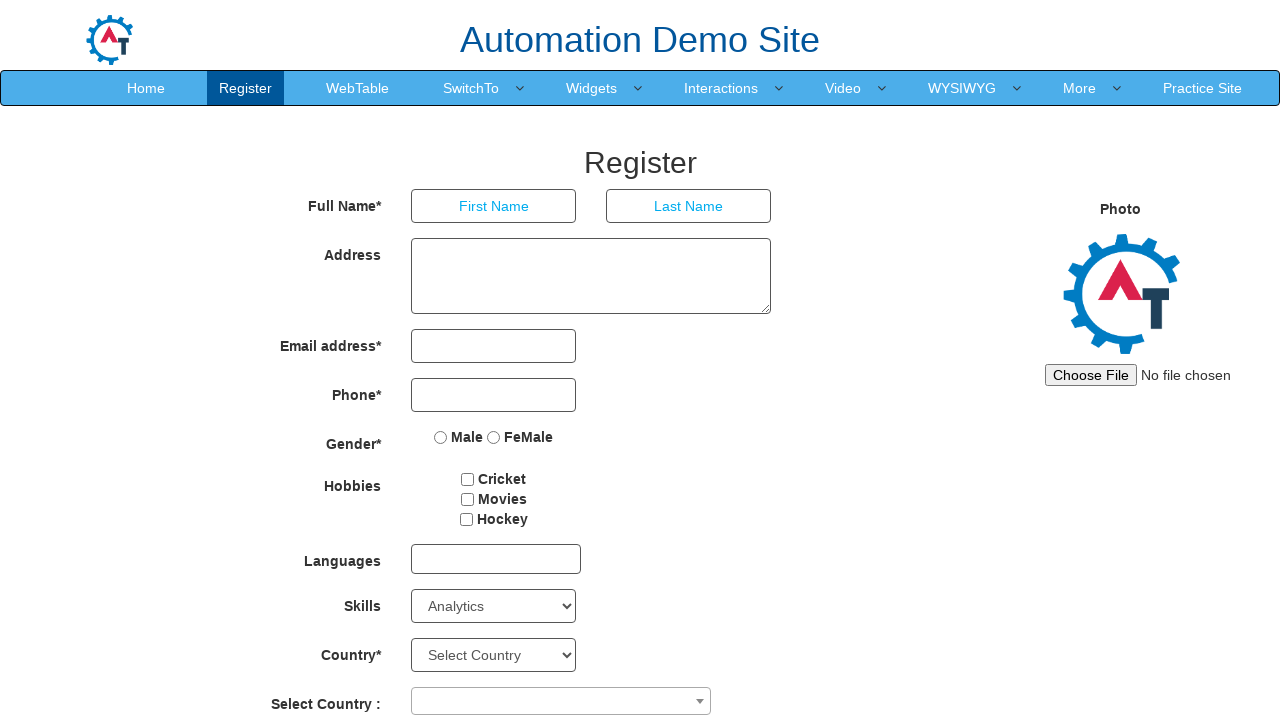

Located the Days dropdown element
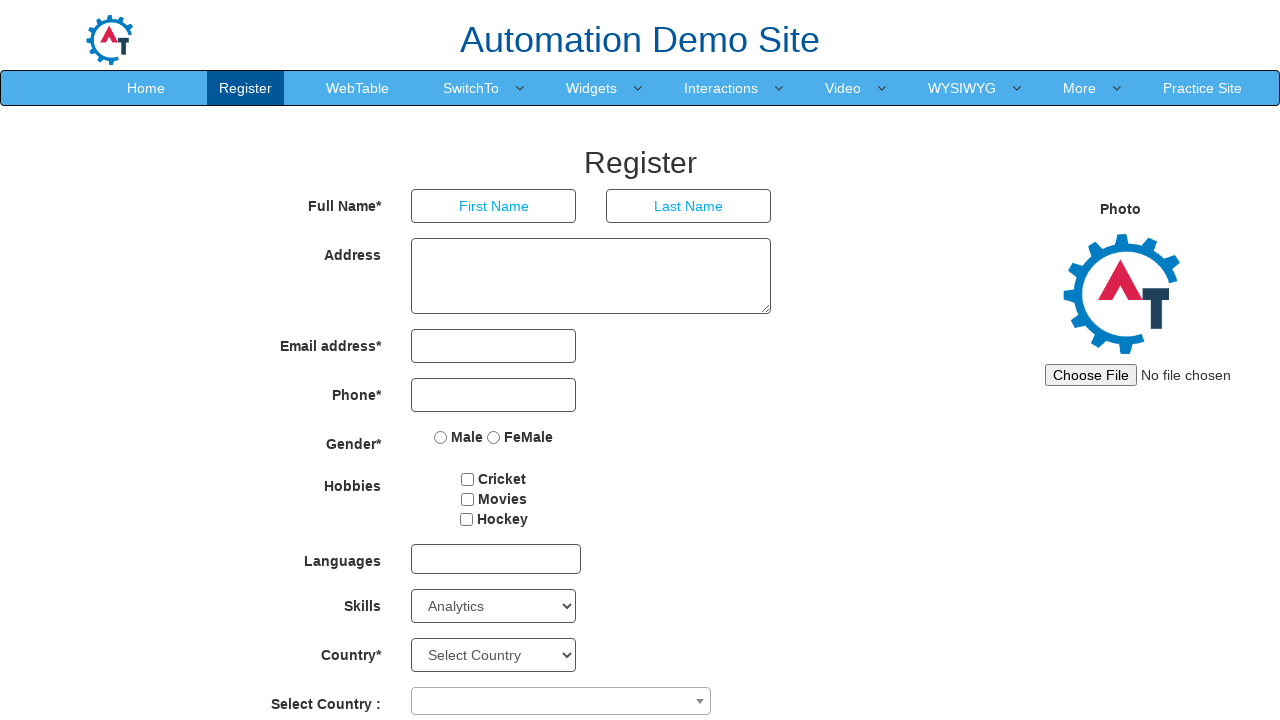

Retrieved all options from the Days dropdown
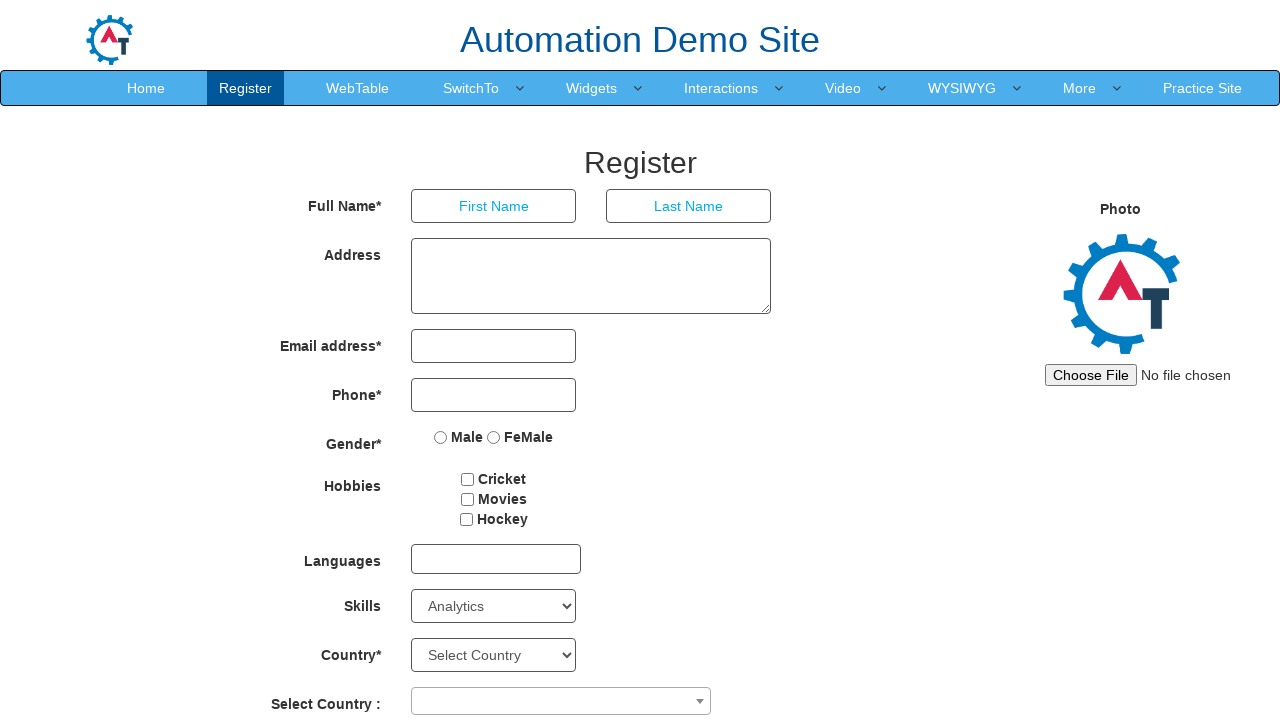

Extracted all day values (excluding empty option) as integers
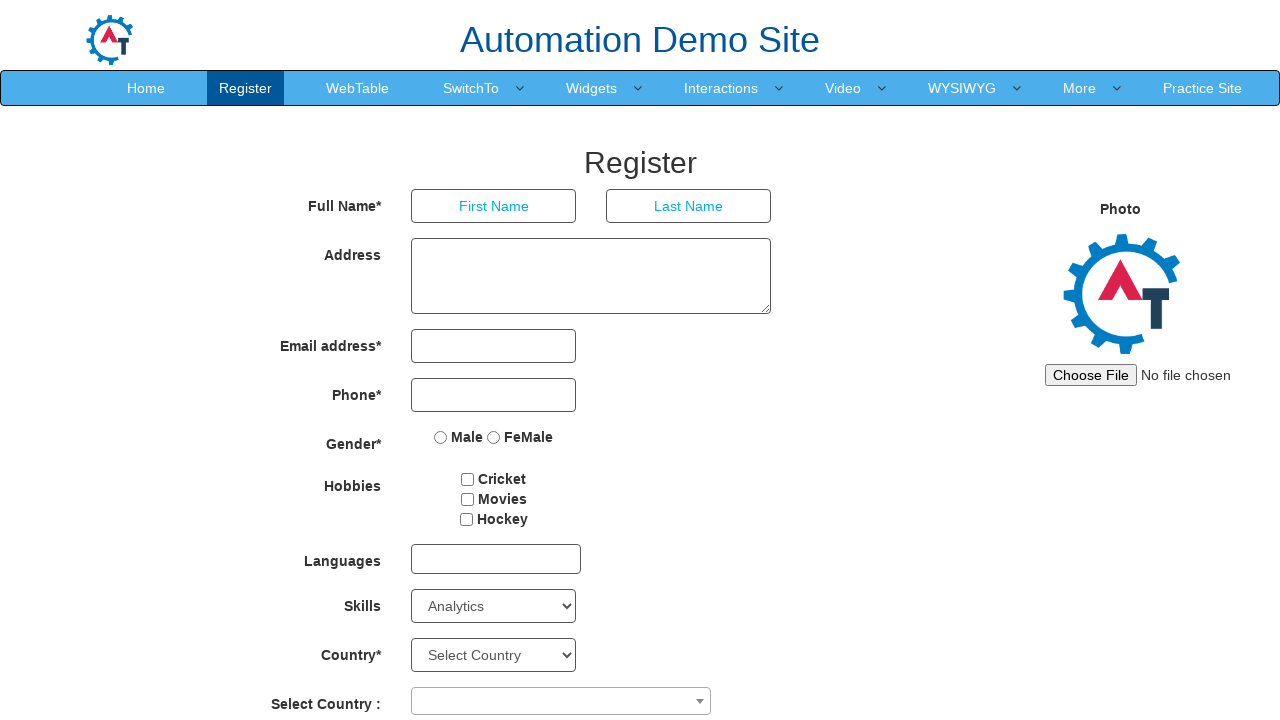

Validated Days dropdown order - Ascending order: True
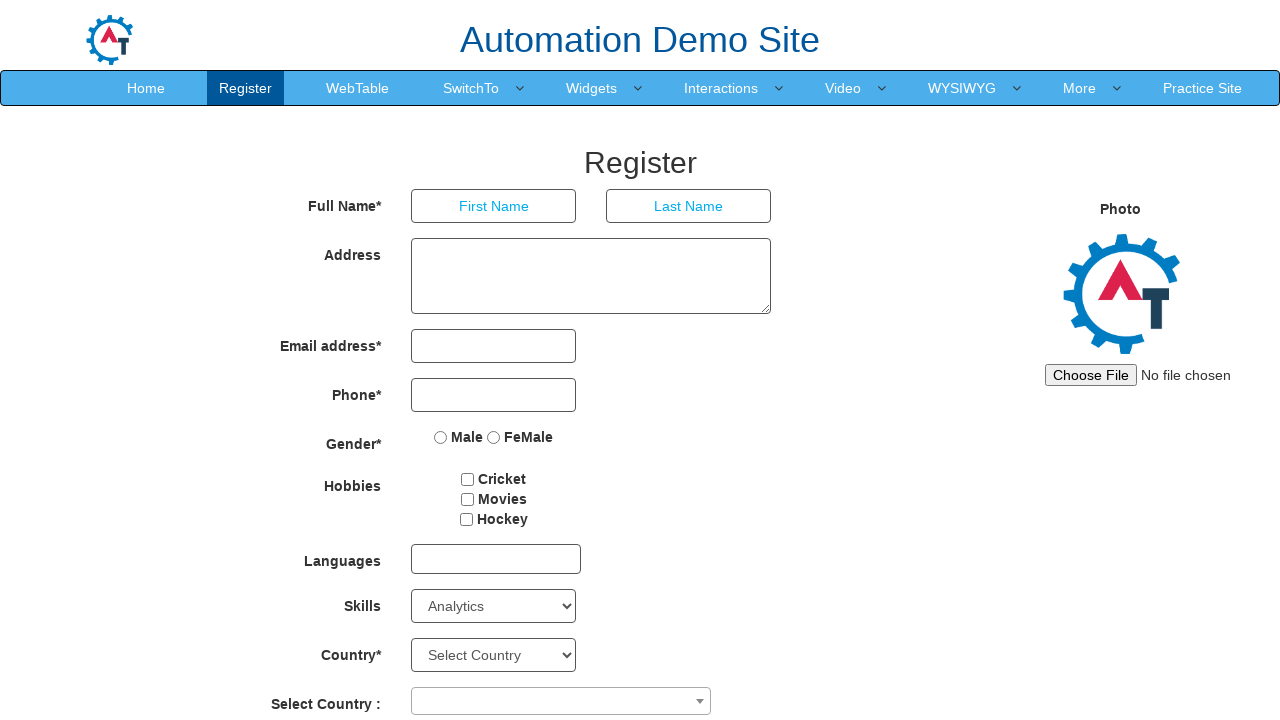

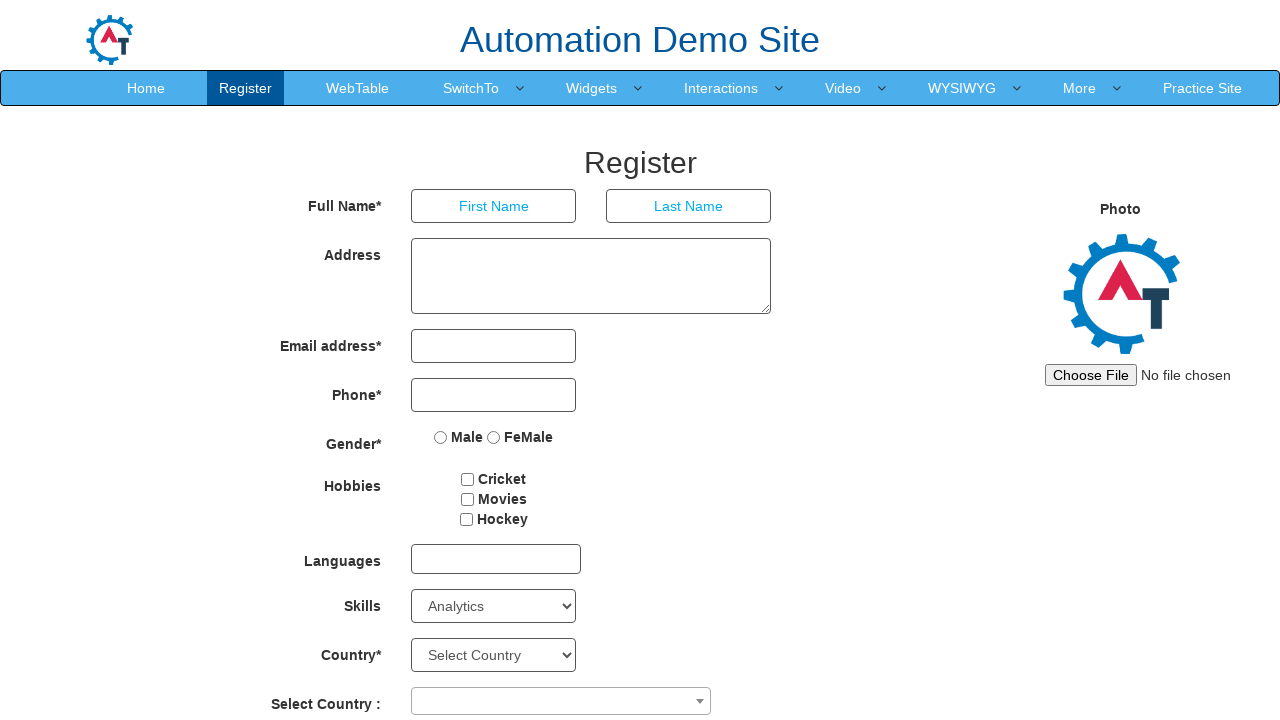